Tests double-click functionality by double-clicking a button and verifying the result text

Starting URL: https://automationfc.github.io/basic-form/index.html

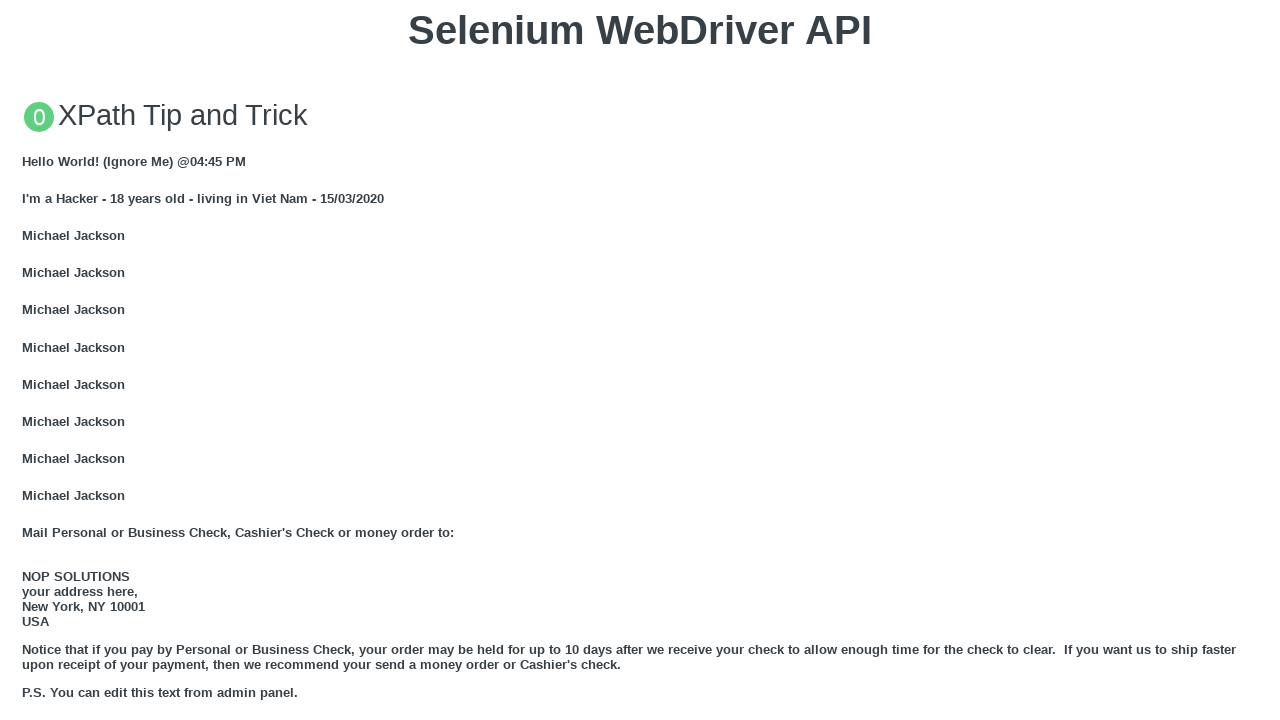

Located the 'Double click me' button
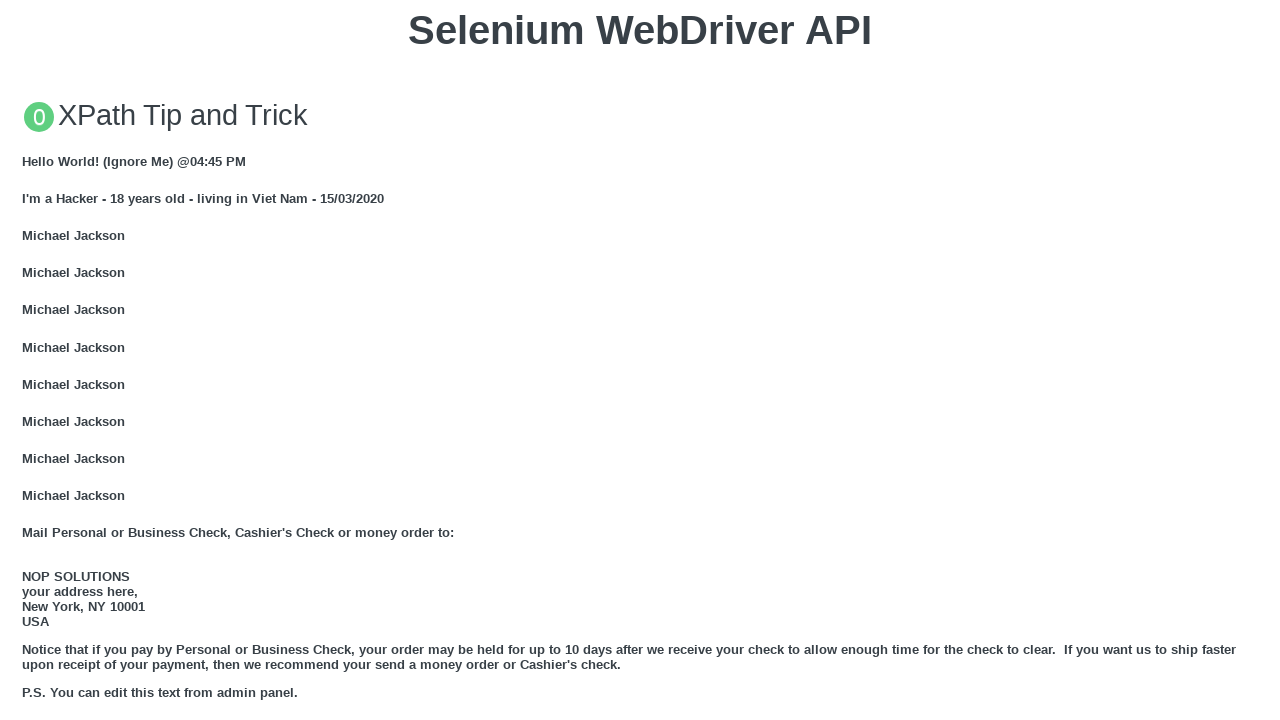

Scrolled button into view
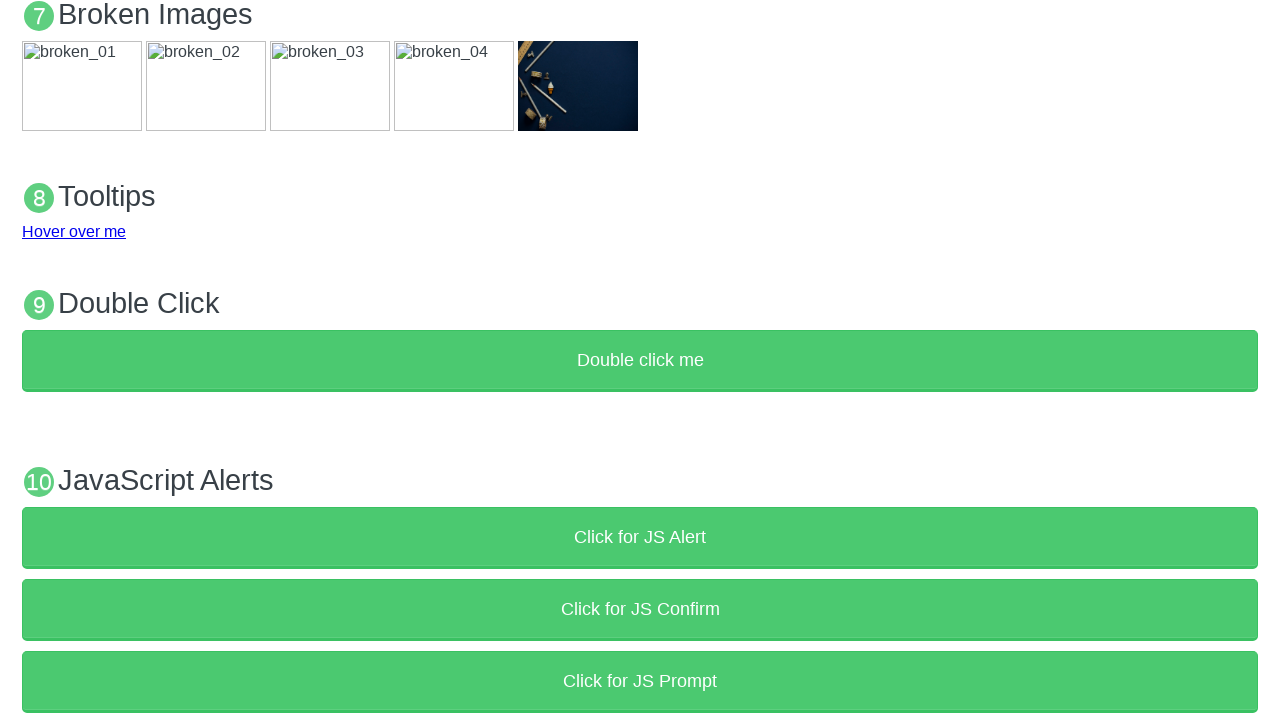

Double-clicked the button at (640, 361) on xpath=//button[text()='Double click me']
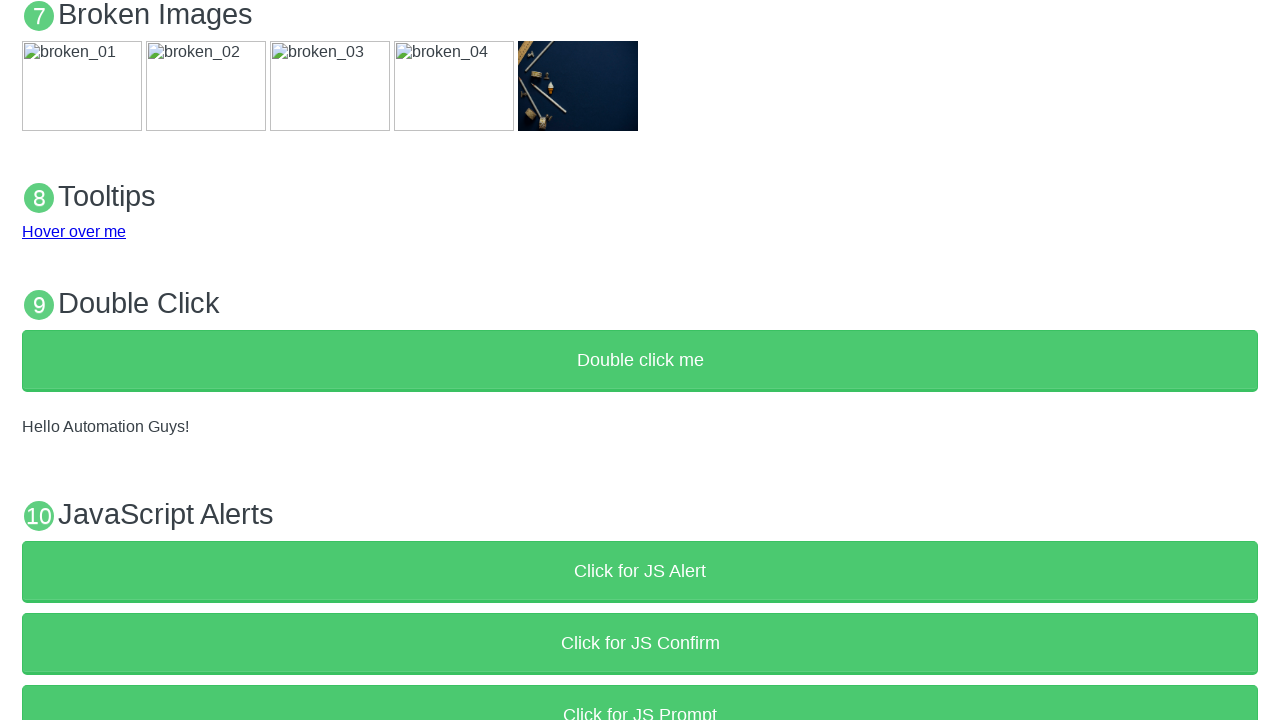

Waited 1000ms for result to appear
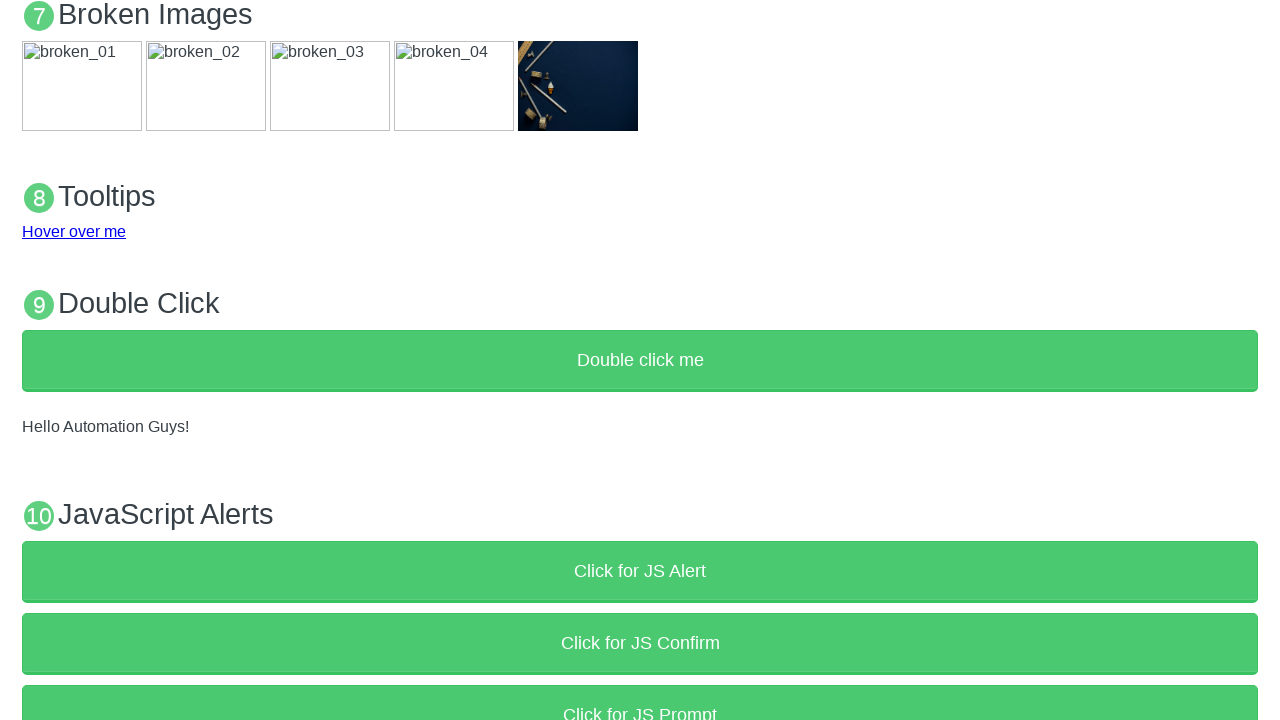

Verified result text is 'Hello Automation Guys!'
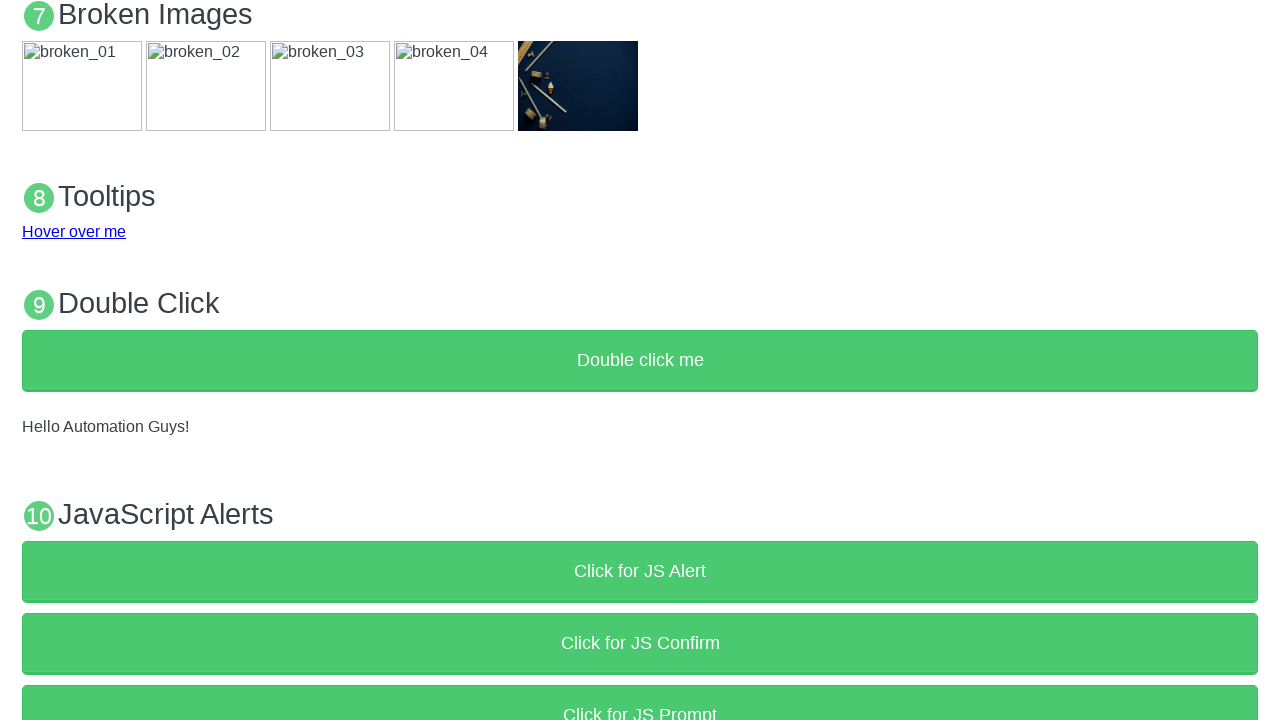

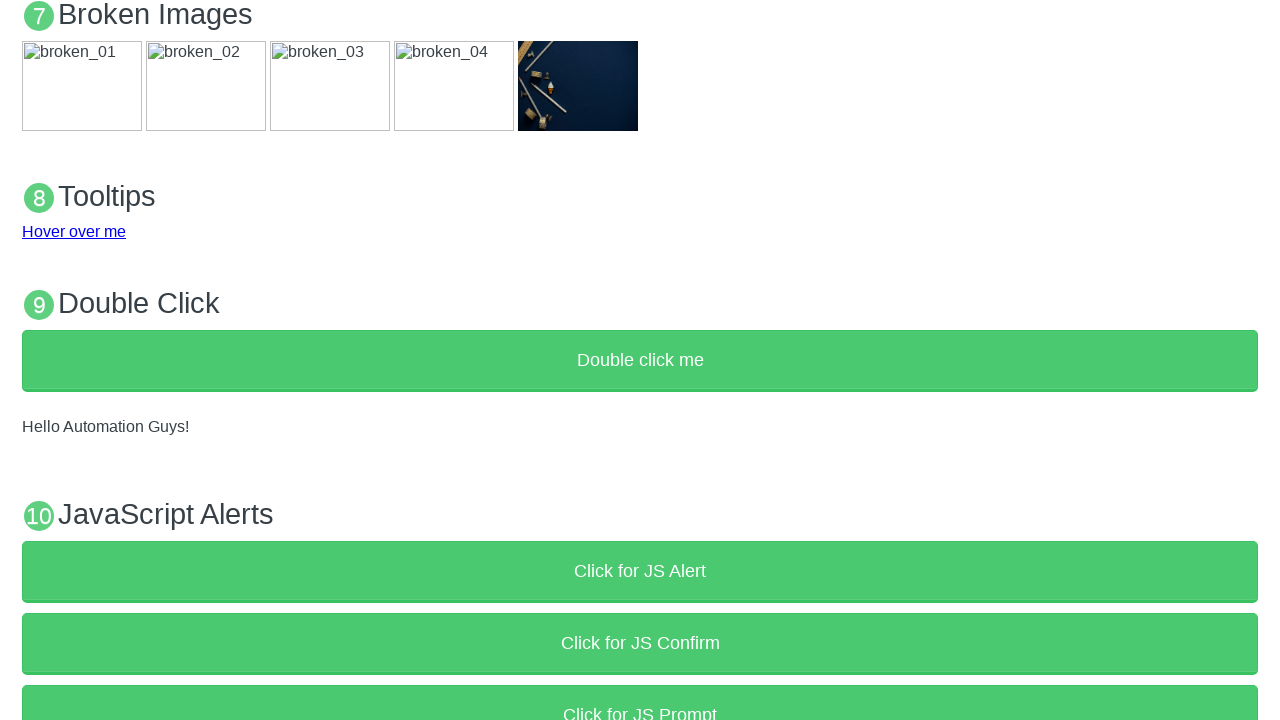